Tests finding a link by partial text using a mathematically calculated value, clicking it, then filling out a multi-field form with personal information and submitting it.

Starting URL: http://suninjuly.github.io/find_link_text

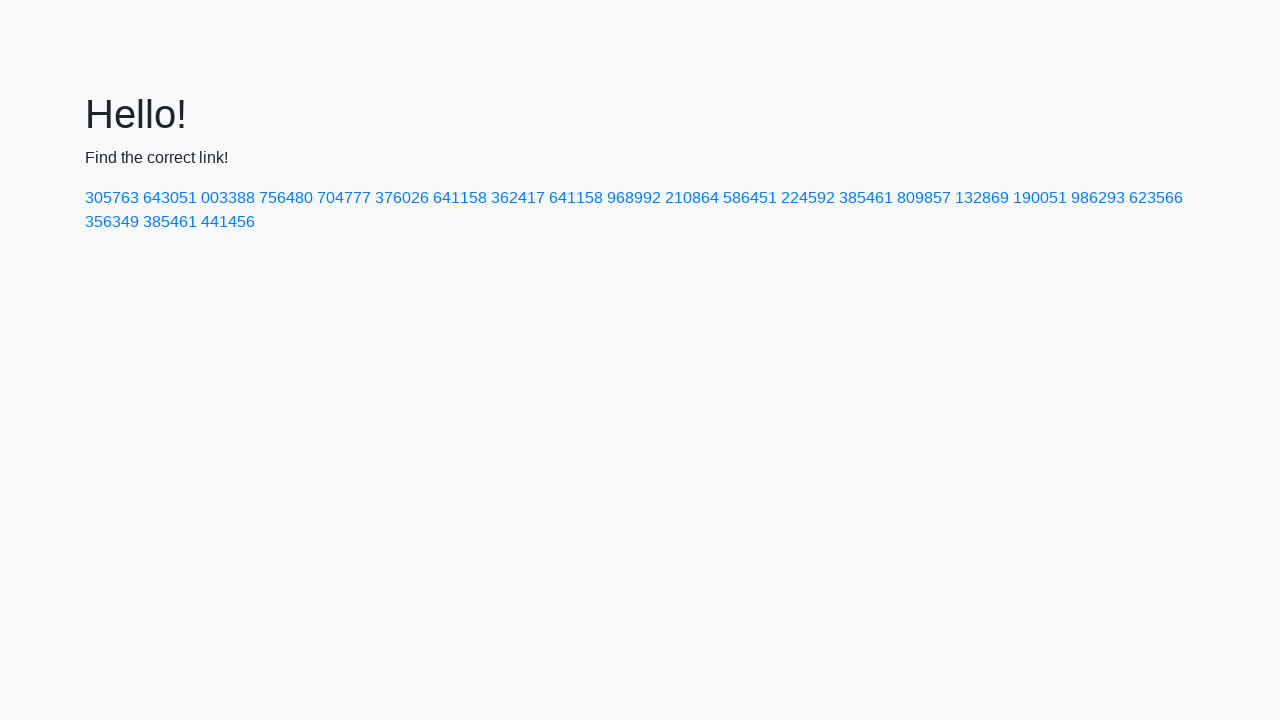

Clicked link containing calculated text '224592' at (808, 198) on a:has-text('224592')
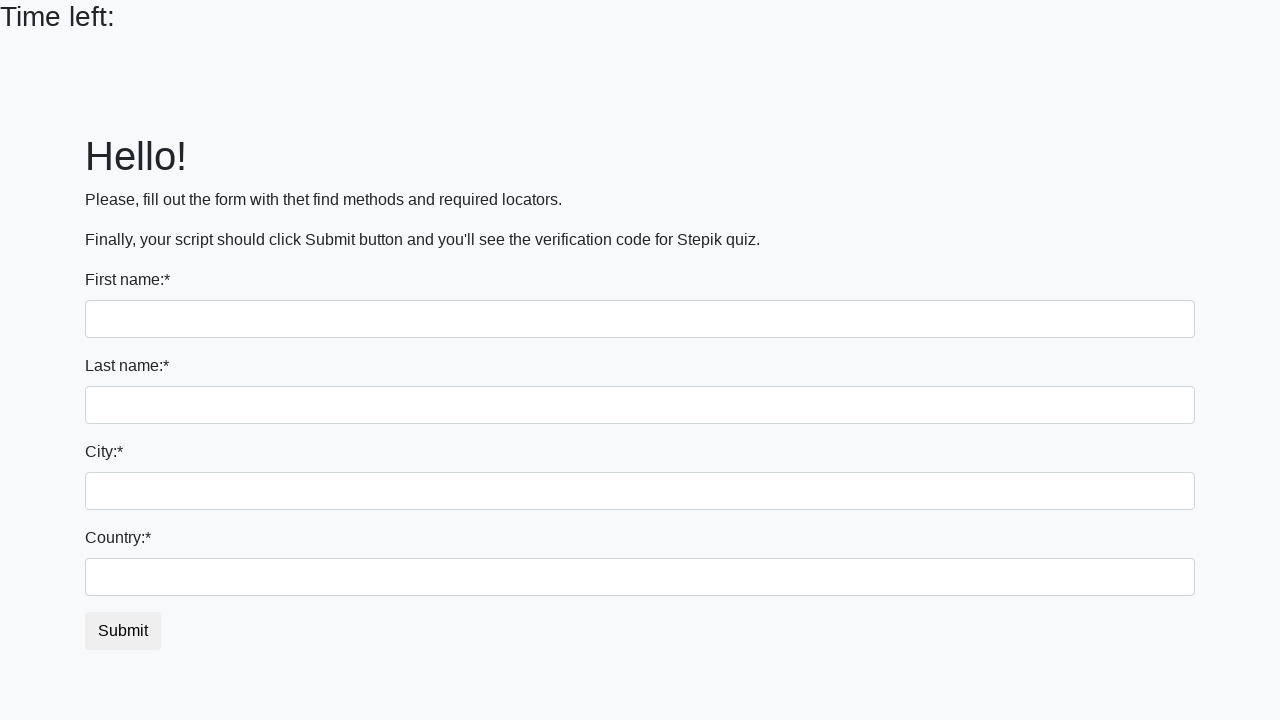

Filled first name field with 'Ivan' on input
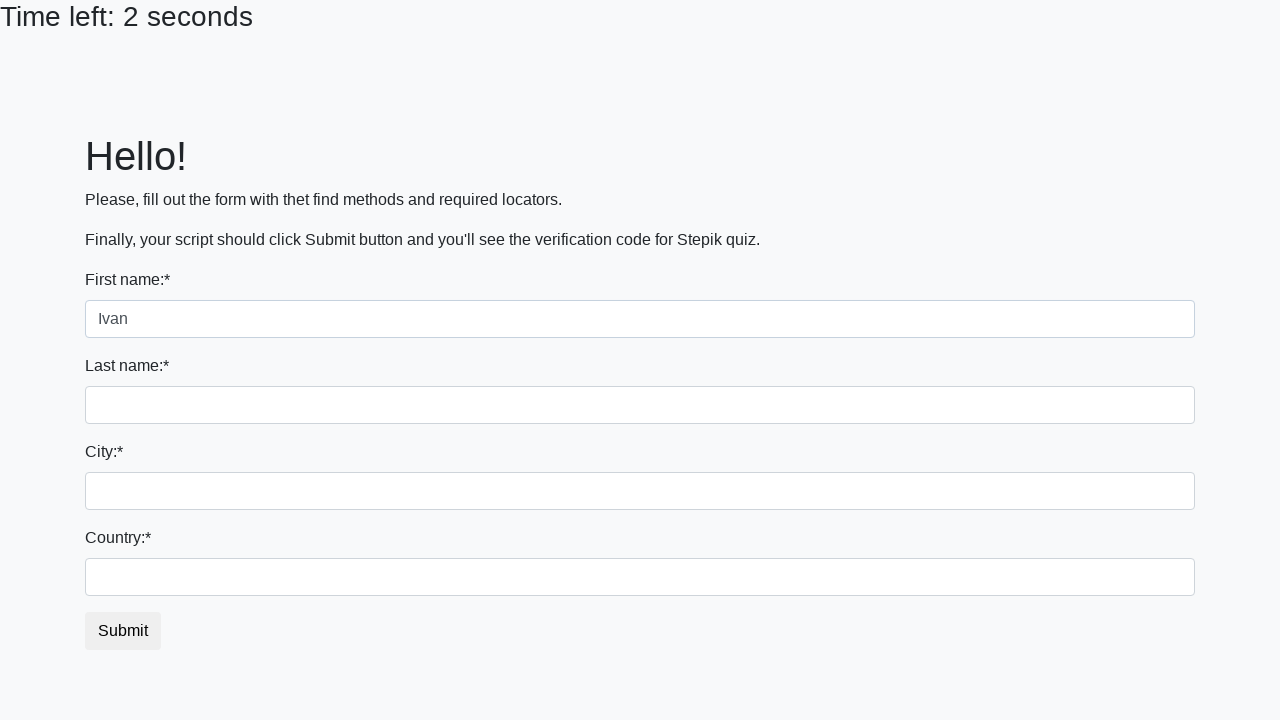

Filled last name field with 'Petrov' on input[name='last_name']
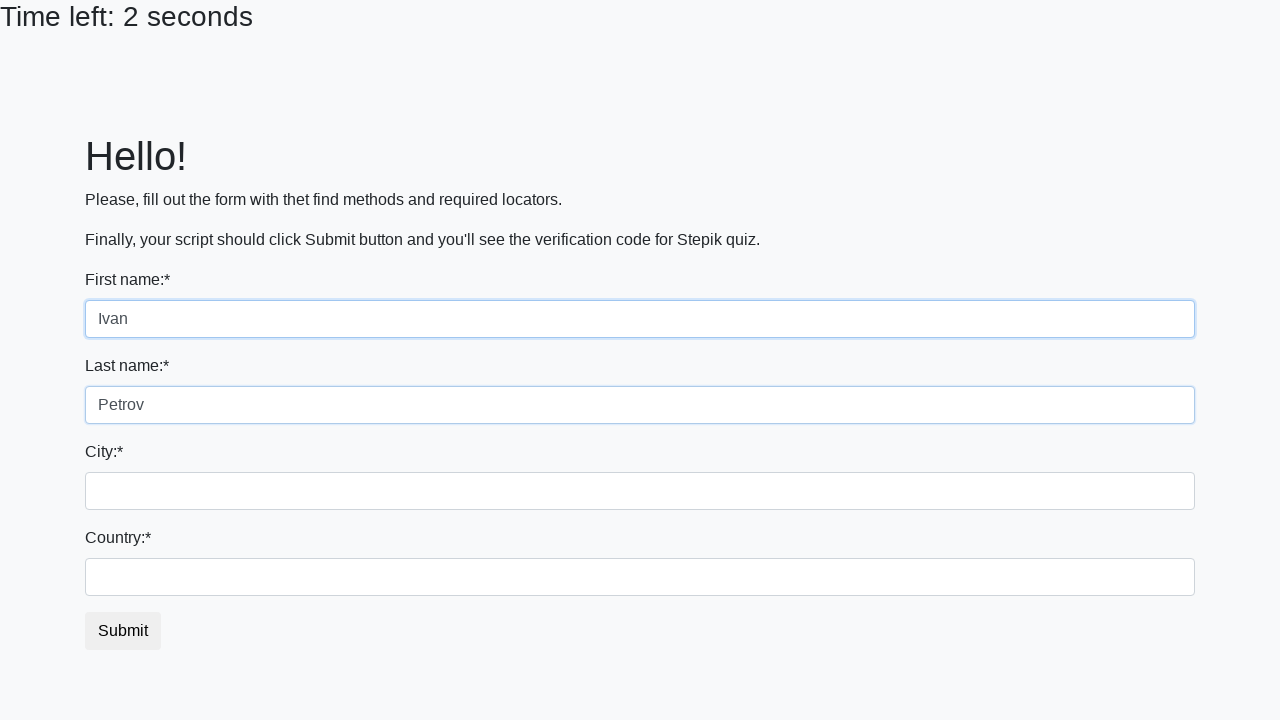

Filled city field with 'Smolensk' on .form-control.city
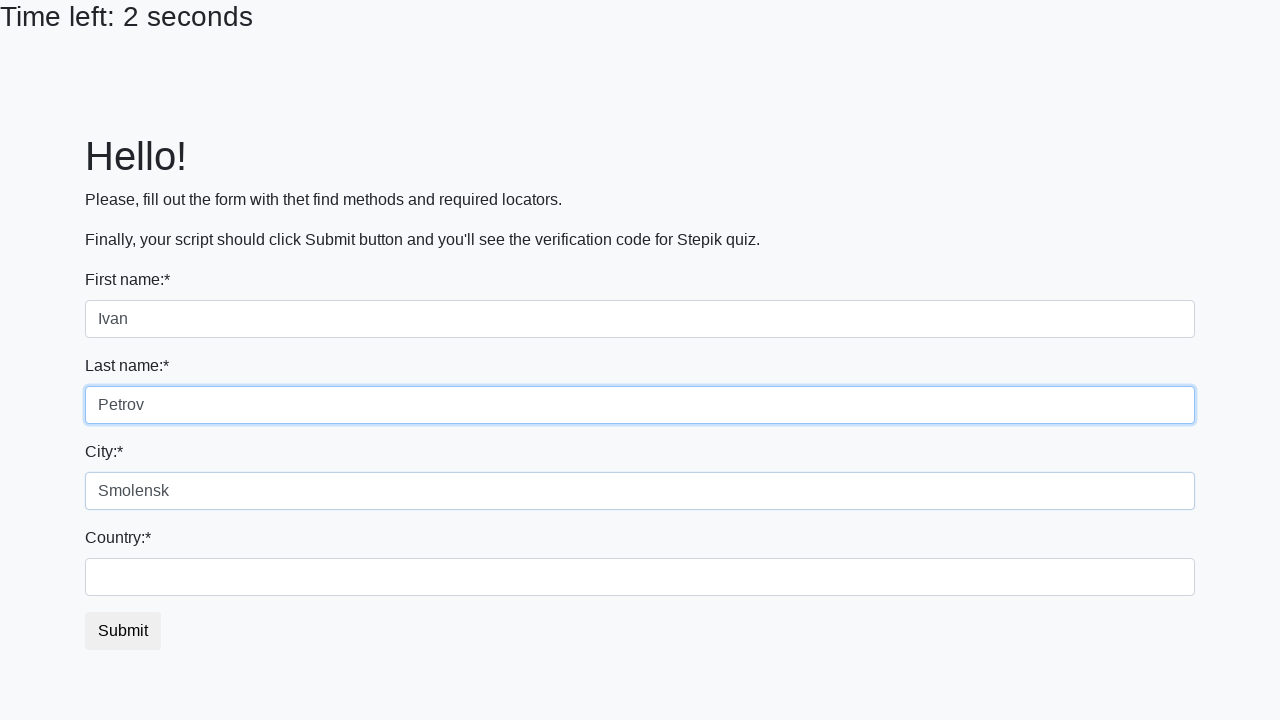

Filled country field with 'Russia' on #country
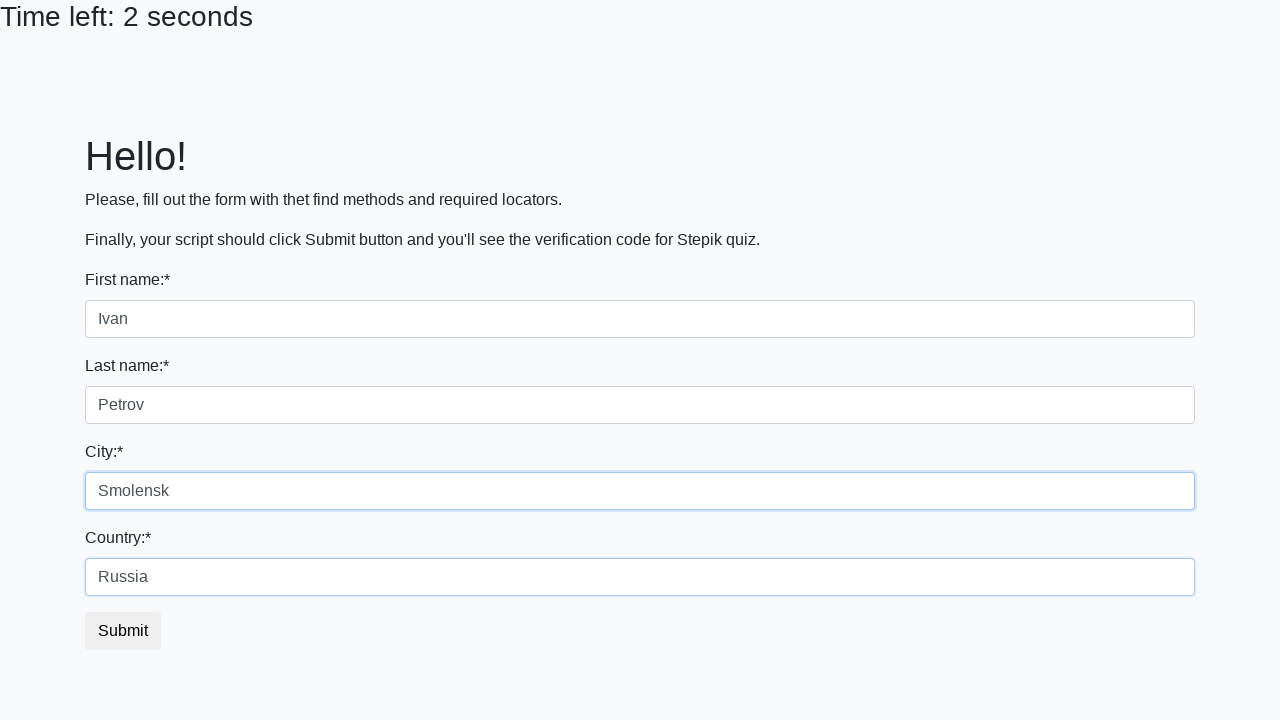

Clicked submit button to complete form submission at (123, 631) on button.btn
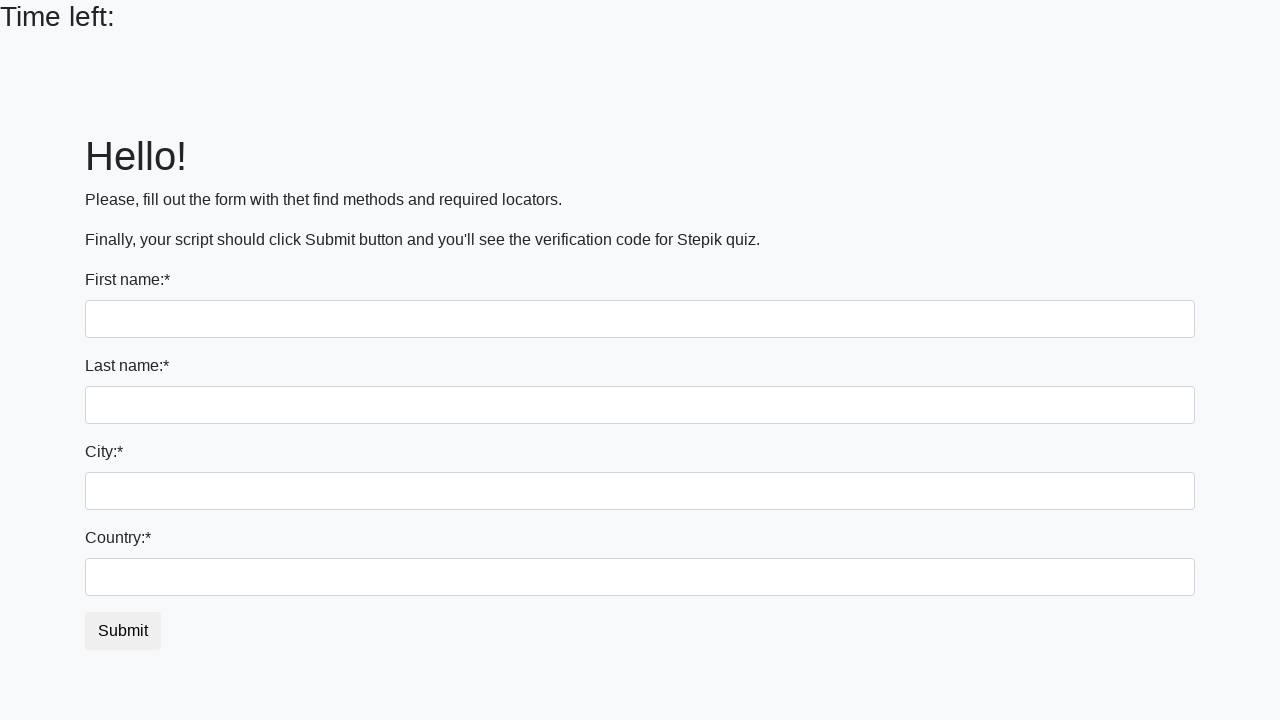

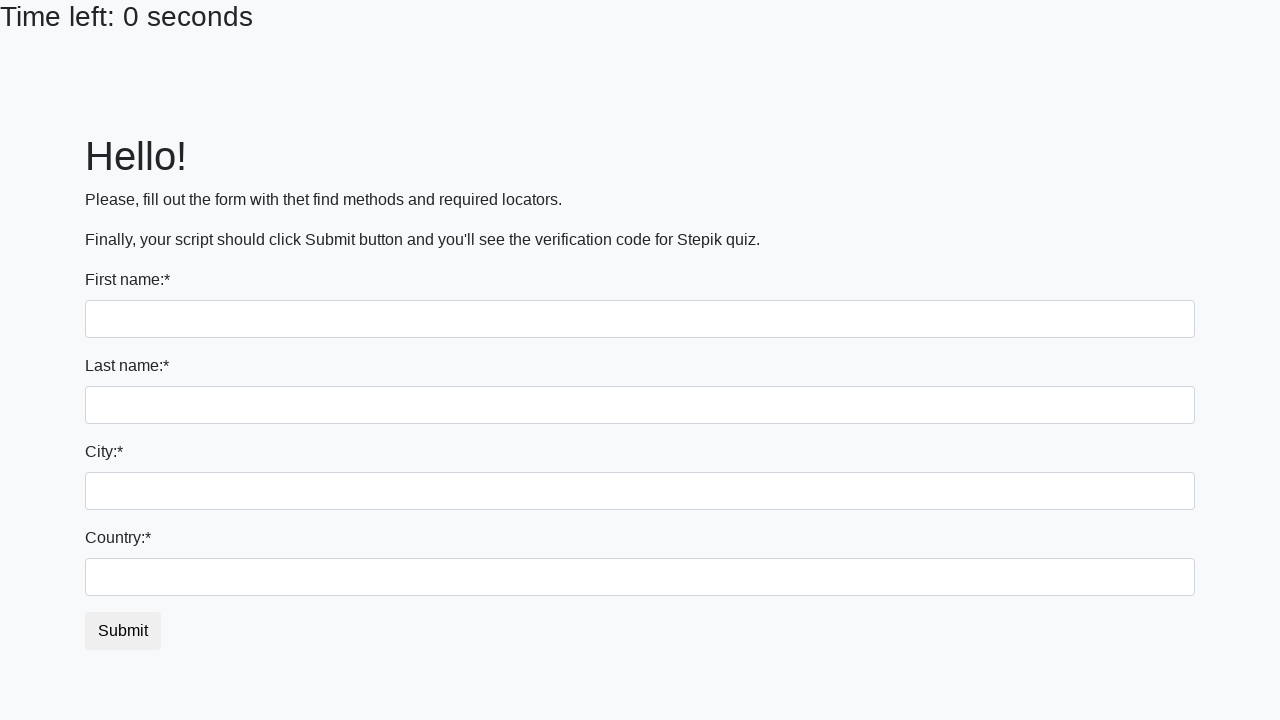